Tests a text box form by filling in name, email, current address, and permanent address fields, then submitting and verifying the output displays the entered information.

Starting URL: https://demoqa.com/text-box

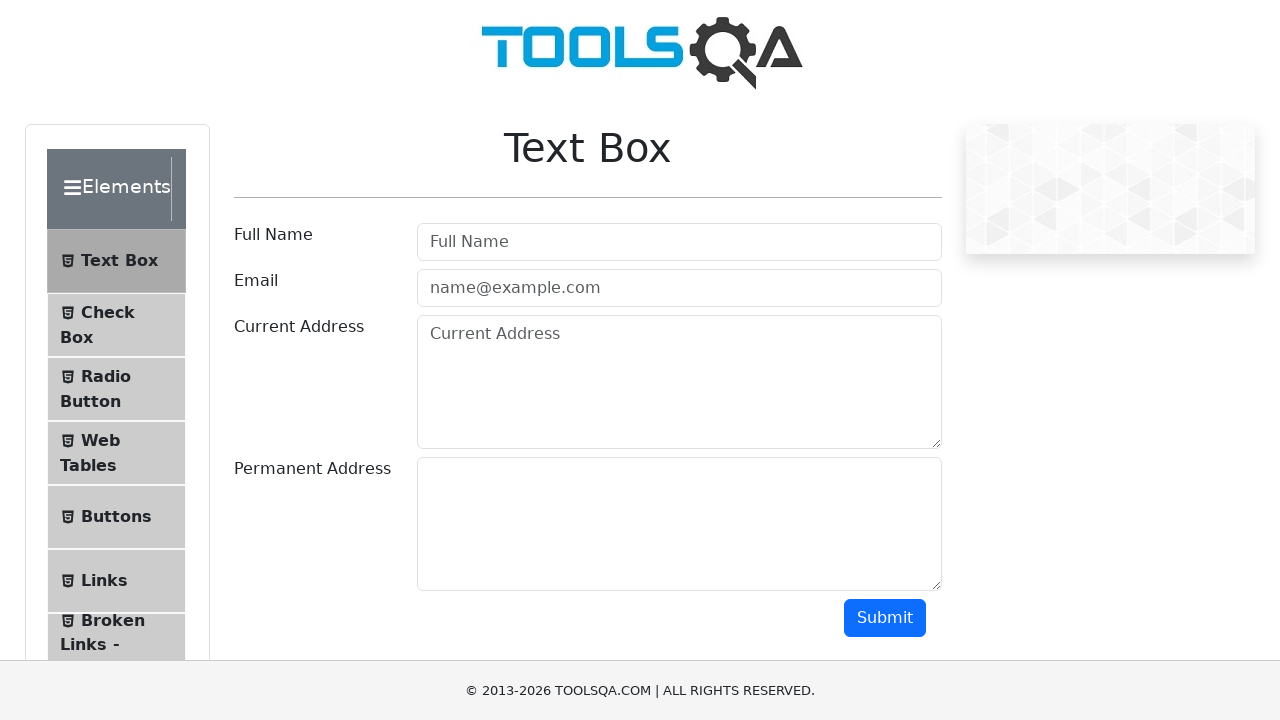

Filled name field with 'John Doe' on #userName
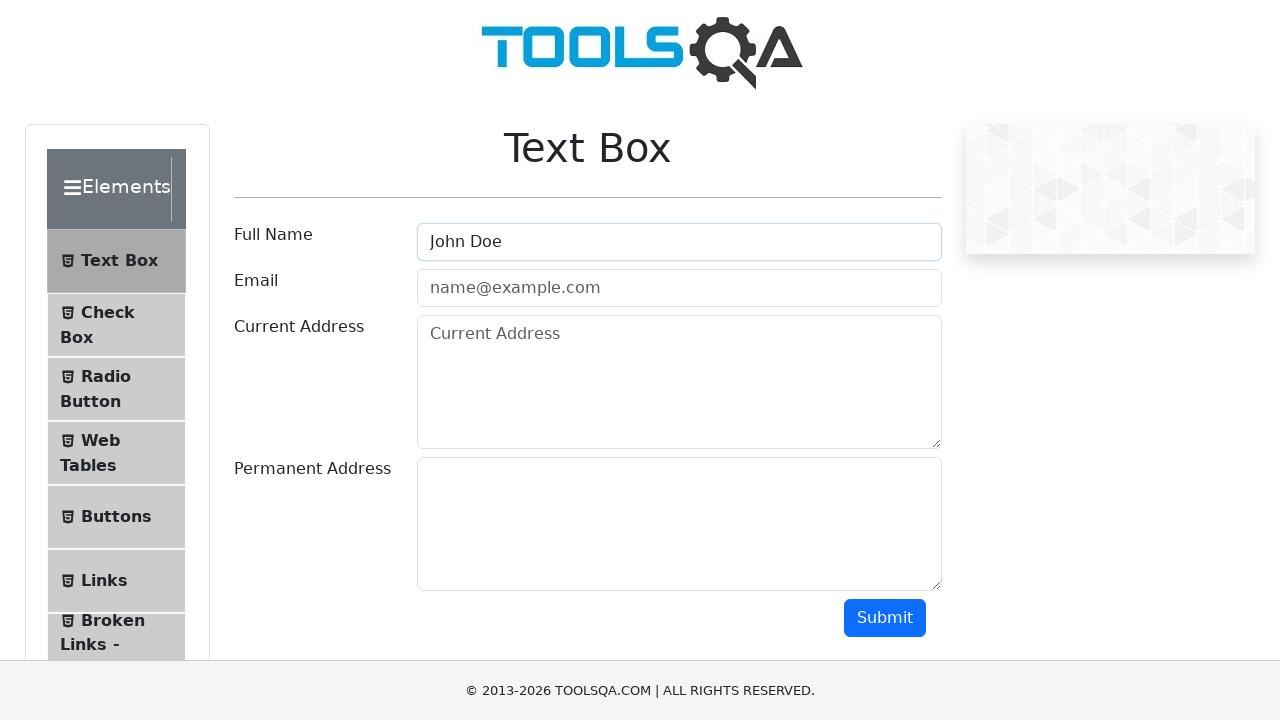

Filled email field with 'johndoe@example.com' on #userEmail
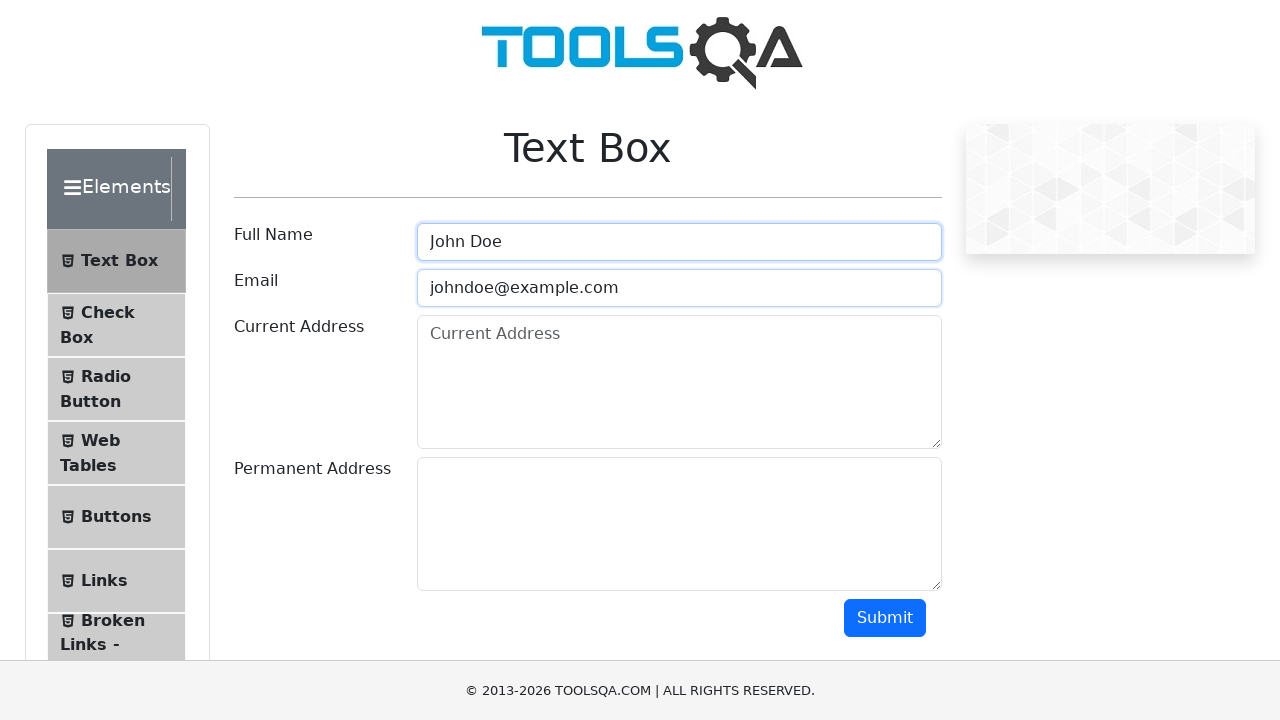

Filled current address field with '123 Main St, Anytown, USA' on #currentAddress
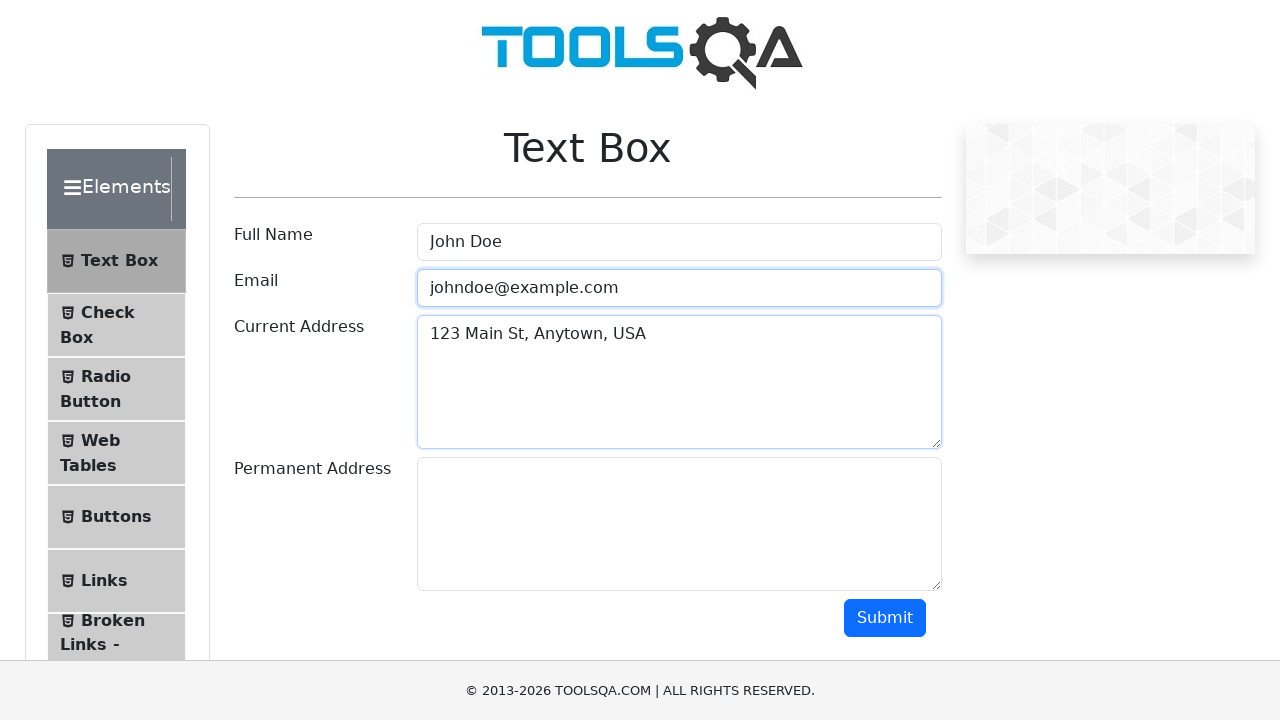

Filled permanent address field with '98765' on #permanentAddress
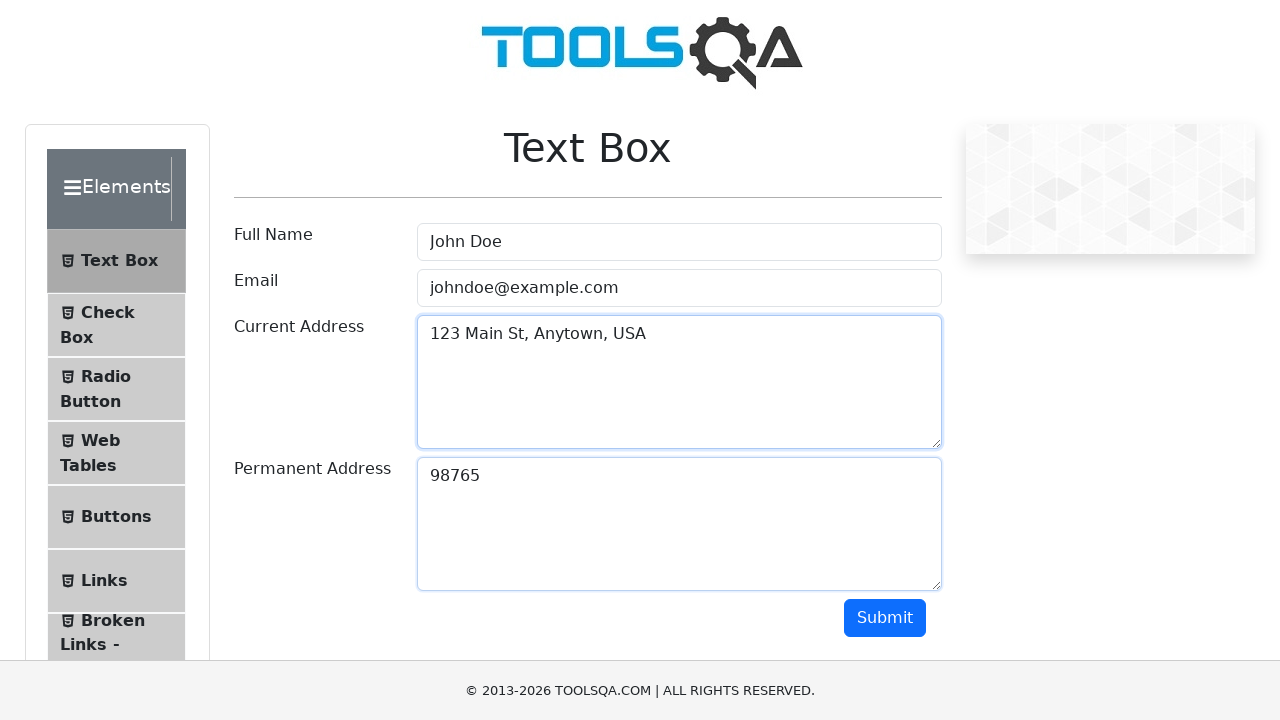

Clicked submit button to submit the form at (885, 618) on #submit
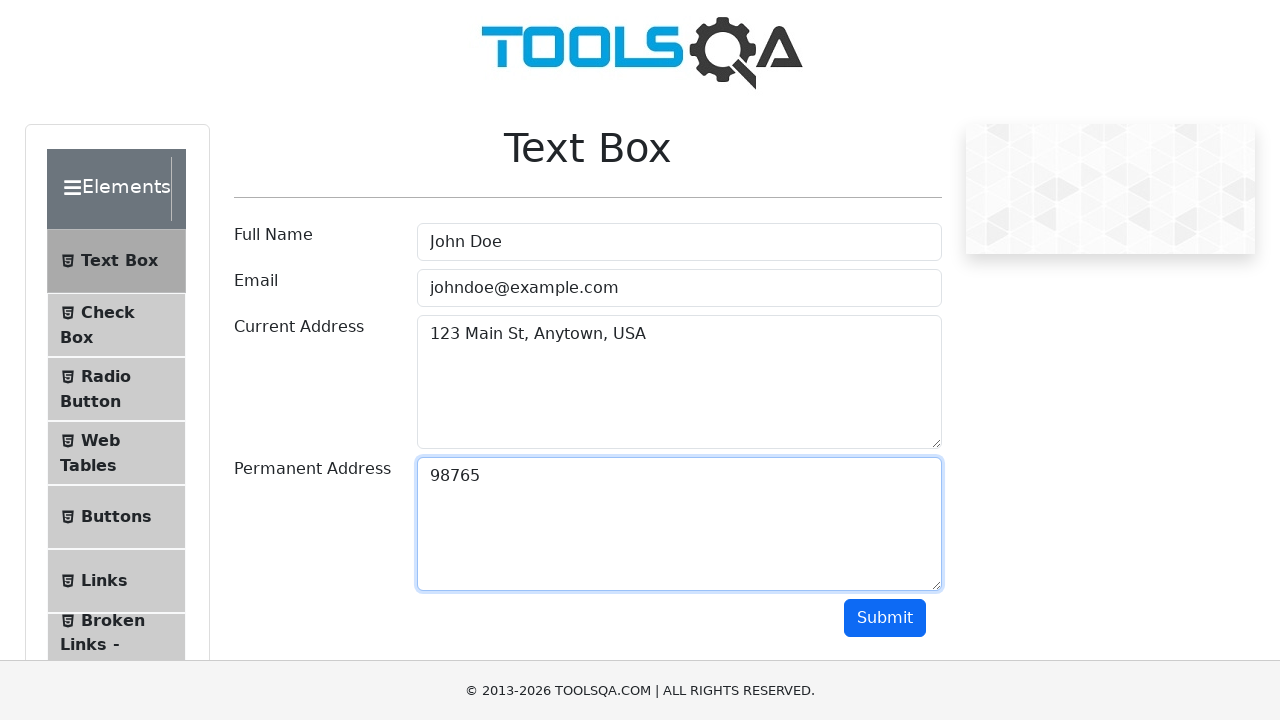

Output section appeared with submitted form data
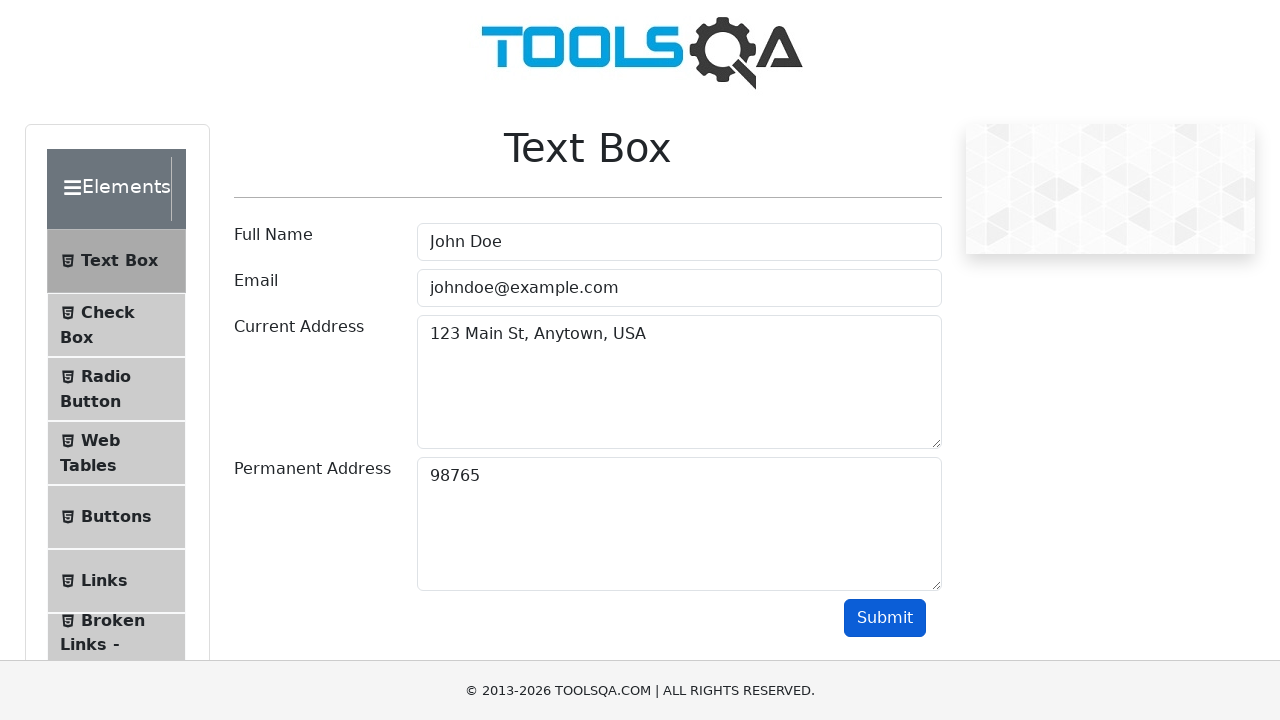

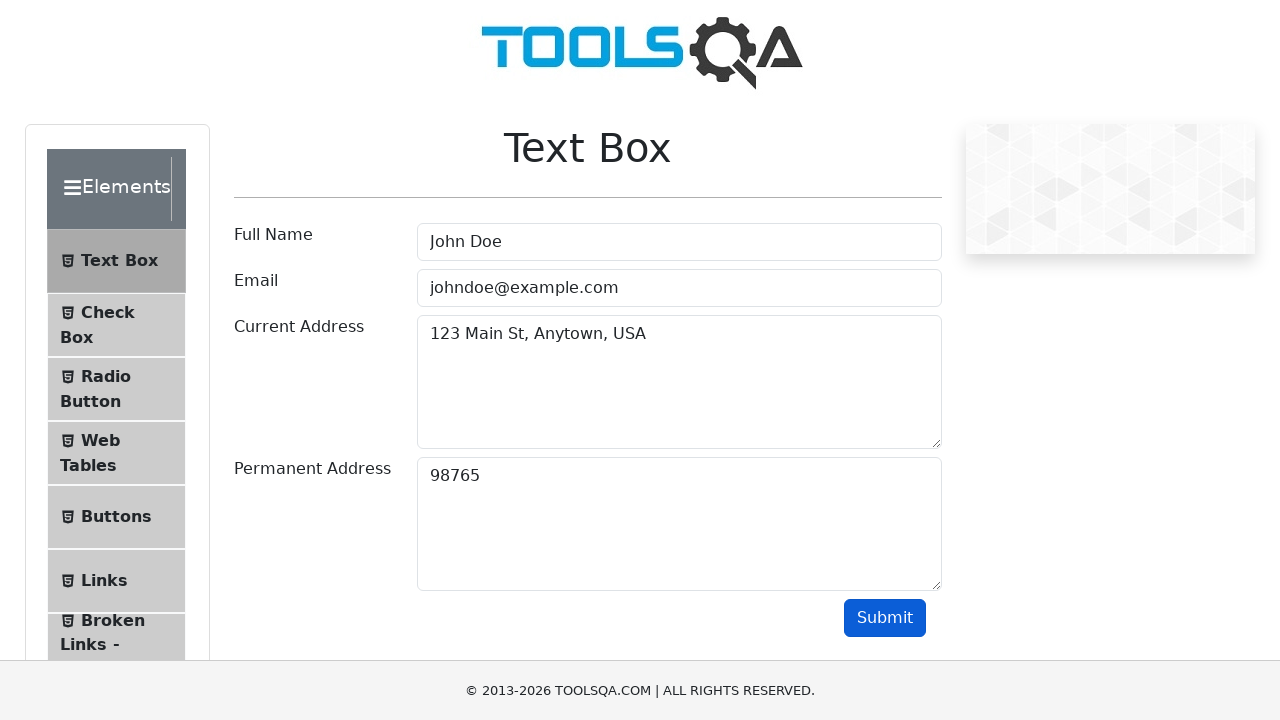